Tests JavaScript confirm dialog by triggering it and dismissing (canceling) it

Starting URL: http://the-internet.herokuapp.com/javascript_alerts

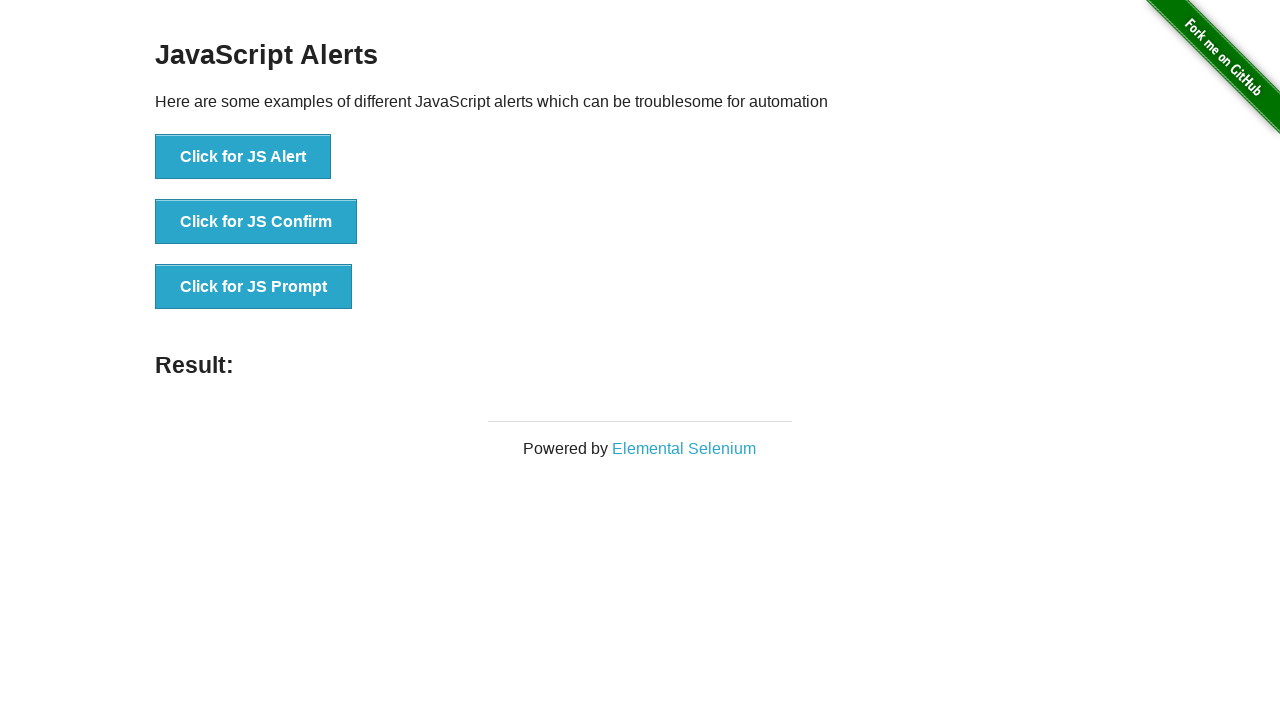

Set up dialog handler to dismiss confirm dialogs
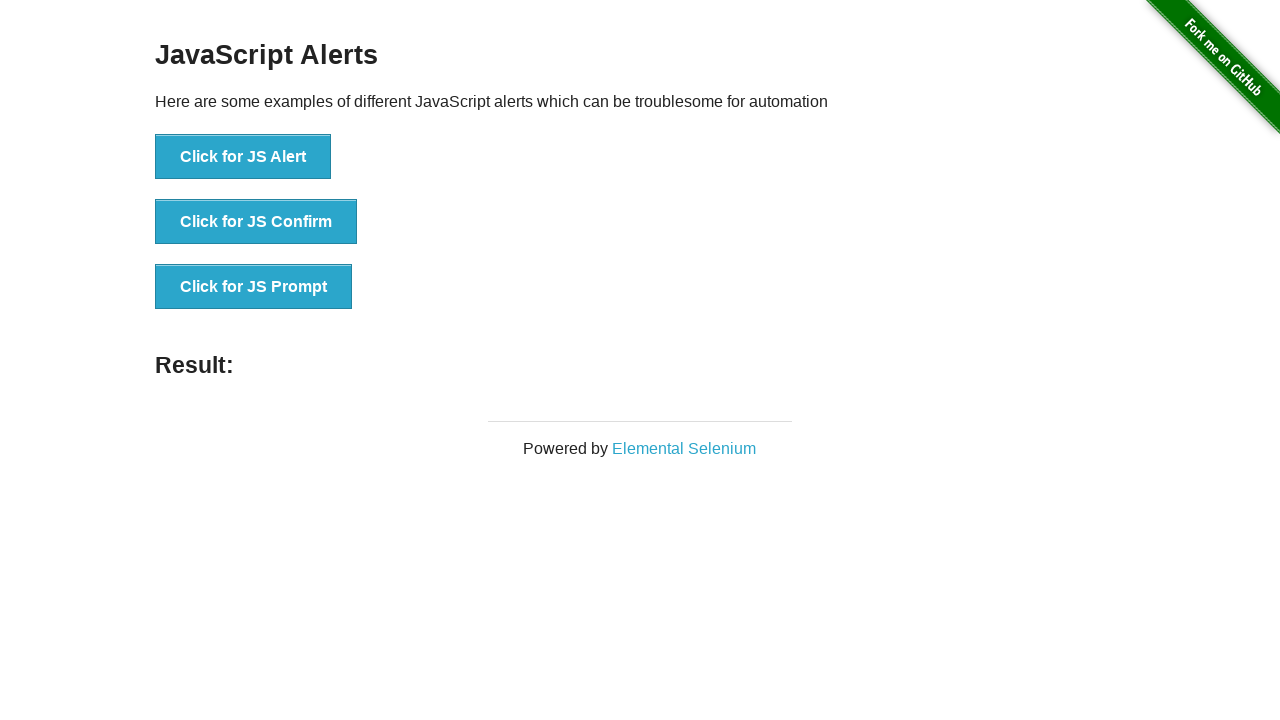

Clicked button to trigger JavaScript confirm dialog at (256, 222) on xpath=//button[@onclick='jsConfirm()']
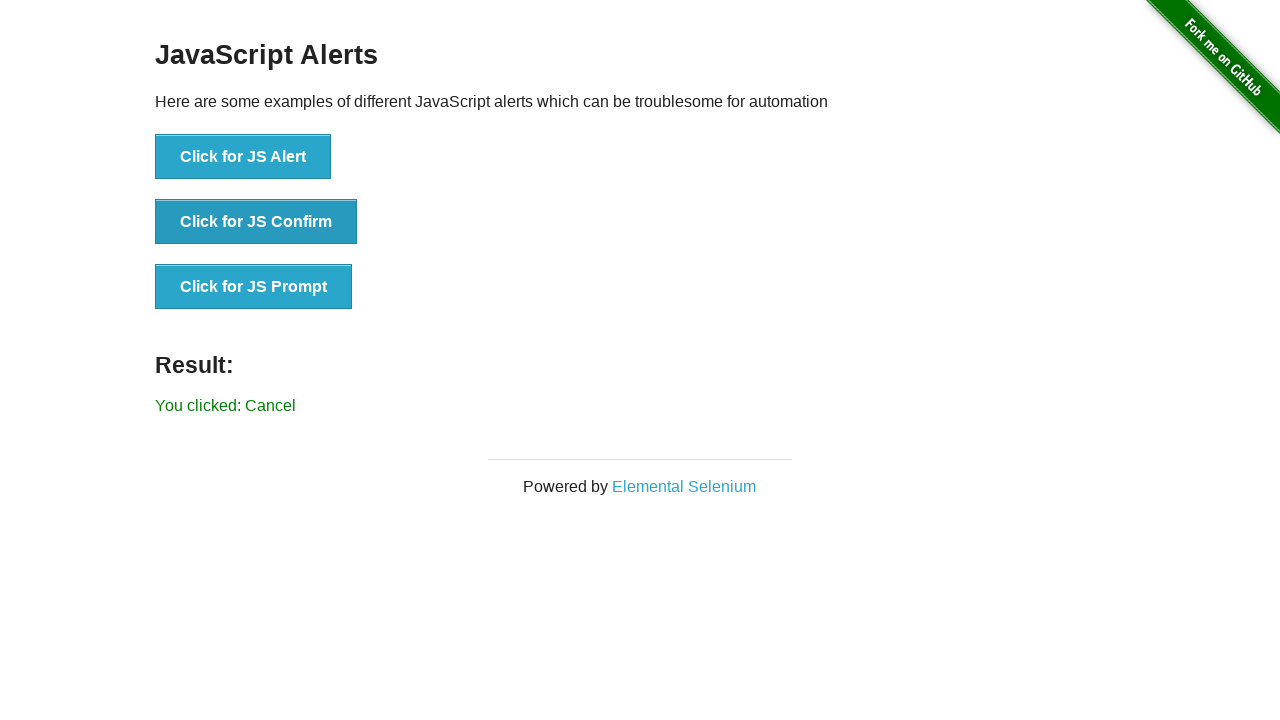

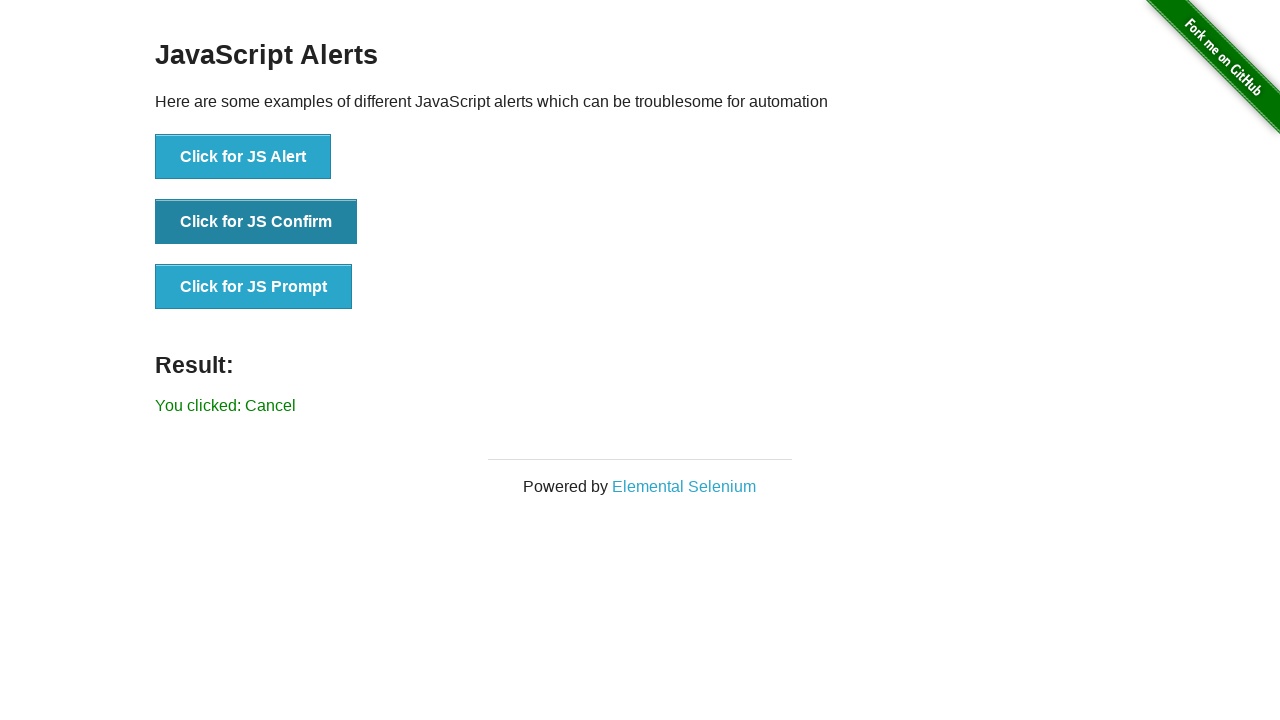